Tests navigation to the Add/Remove Elements page by clicking the corresponding link from the homepage

Starting URL: https://the-internet.herokuapp.com/

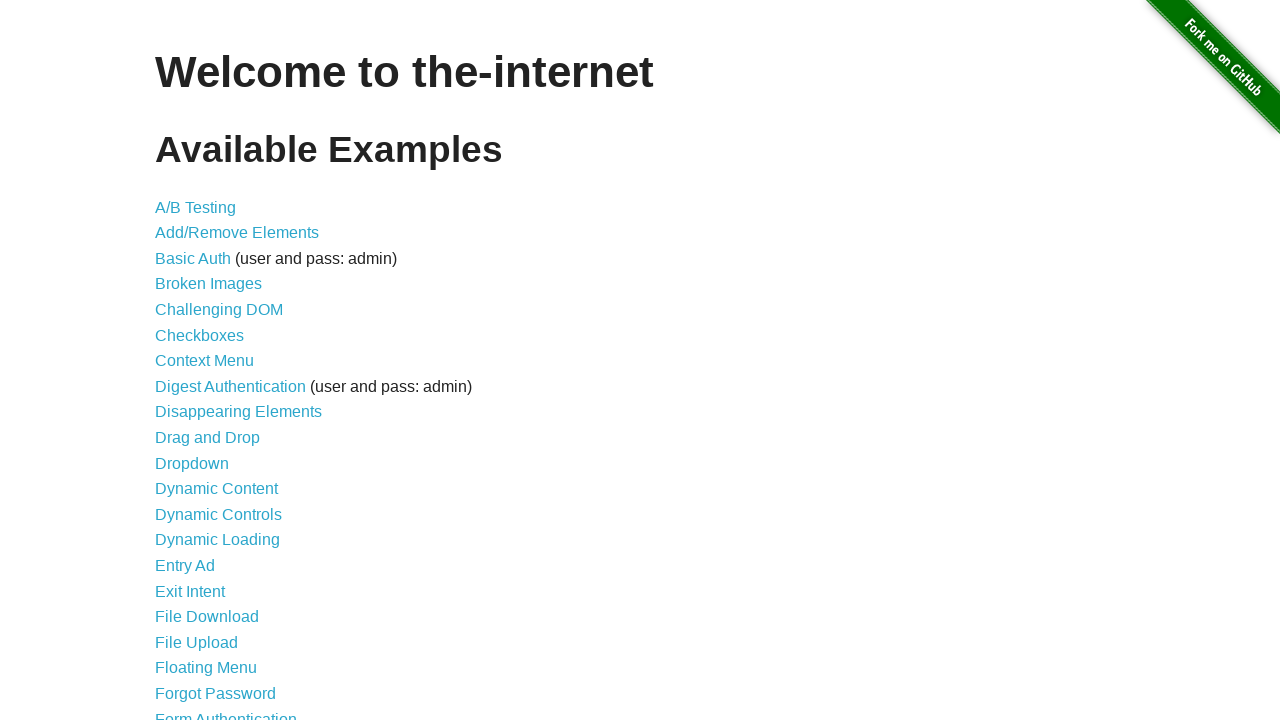

Clicked the Add/Remove Elements link from homepage at (237, 233) on a[href="/add_remove_elements/"]
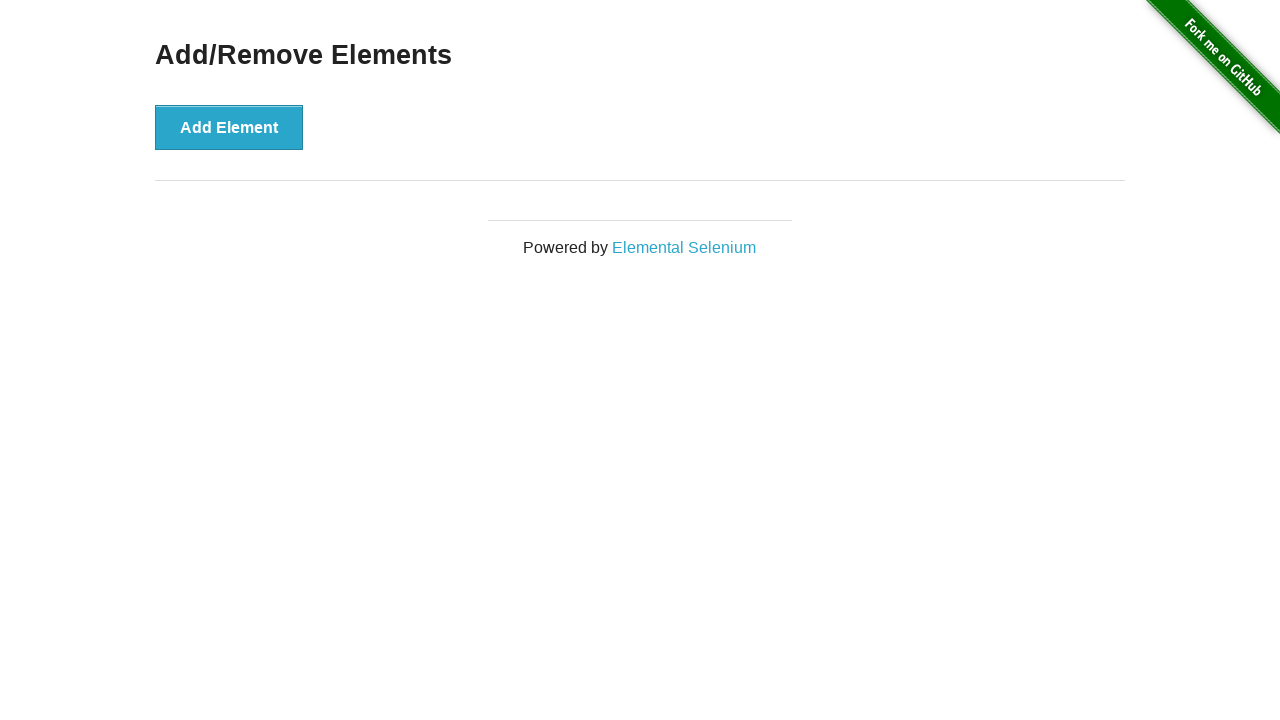

Navigated successfully to Add/Remove Elements page
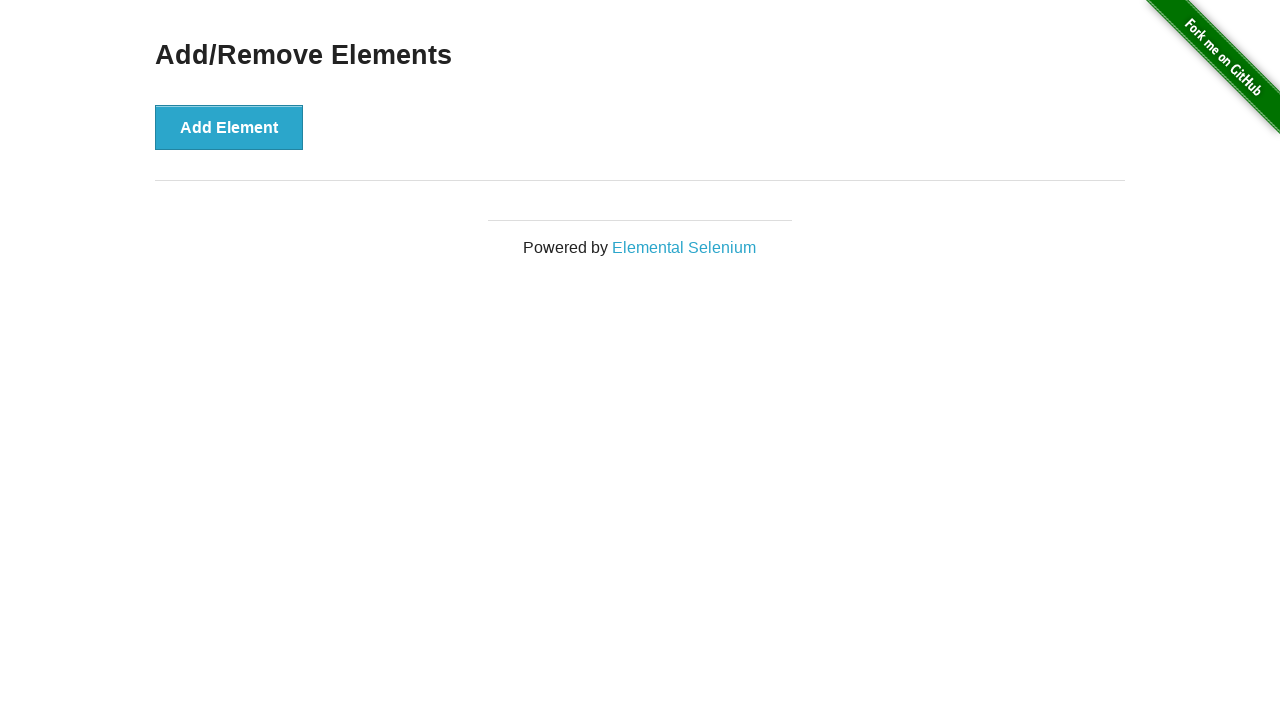

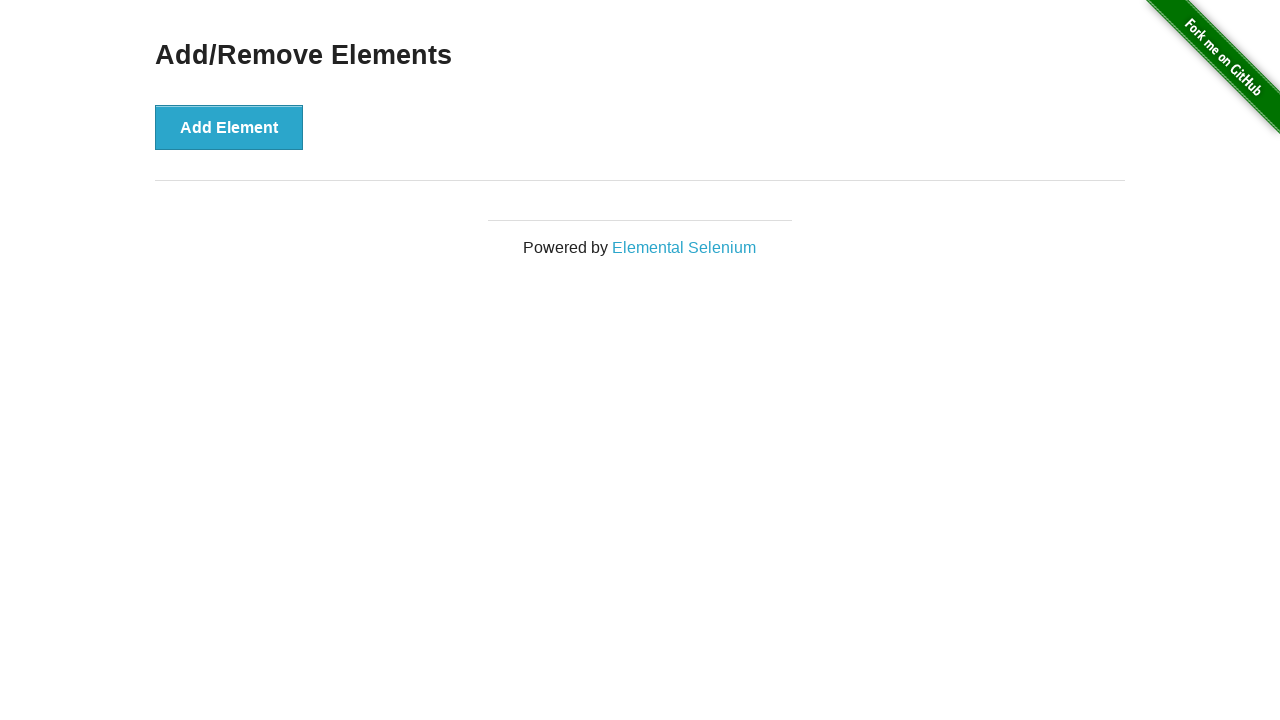